Tests dropdown selection functionality by selecting a specific option from a car list dropdown and verifying the selection

Starting URL: http://only-testing-blog.blogspot.com/2014/01/textbox.html

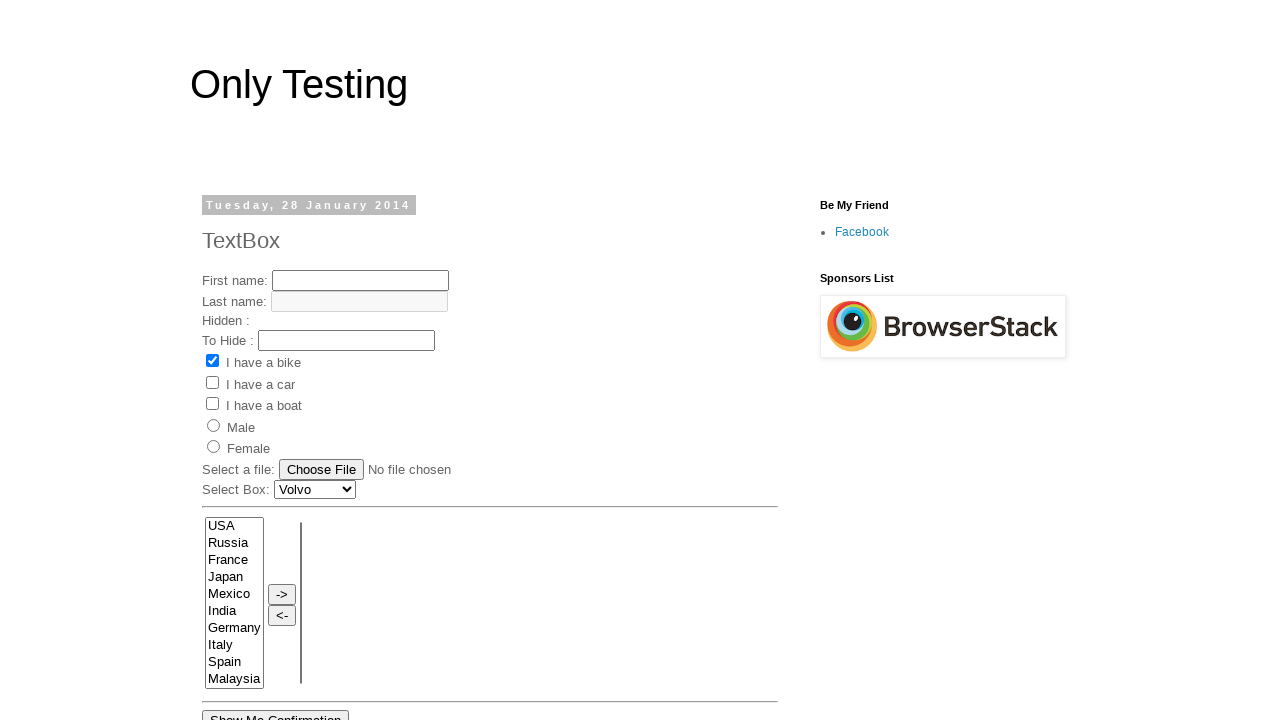

Waited for car list dropdown to be visible
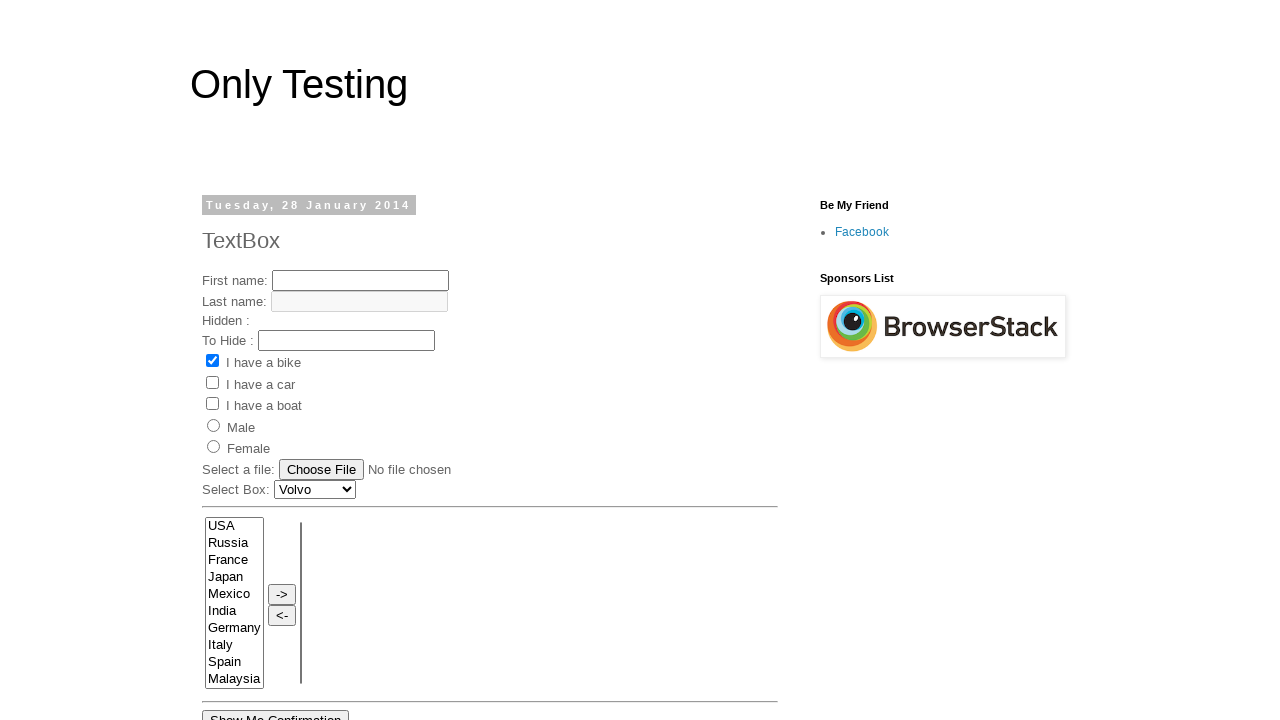

Selected 'BMW Car' from the dropdown on select#Carlist
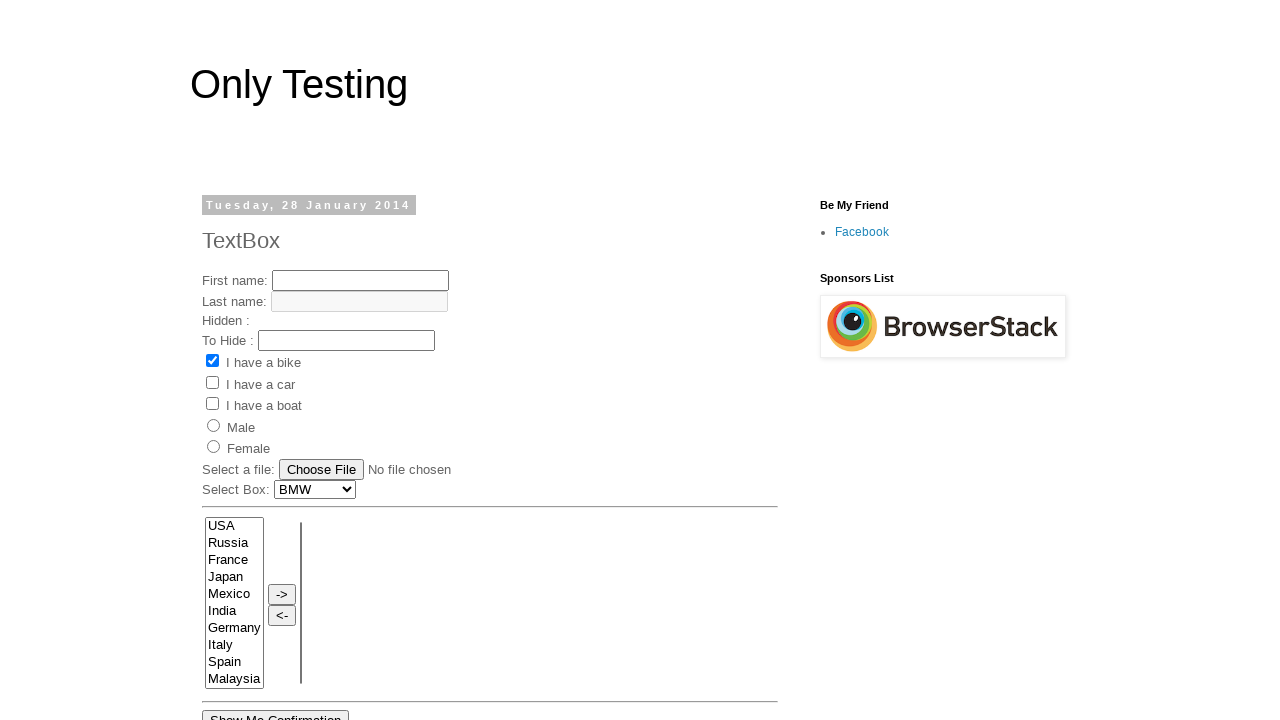

Retrieved selected value from dropdown
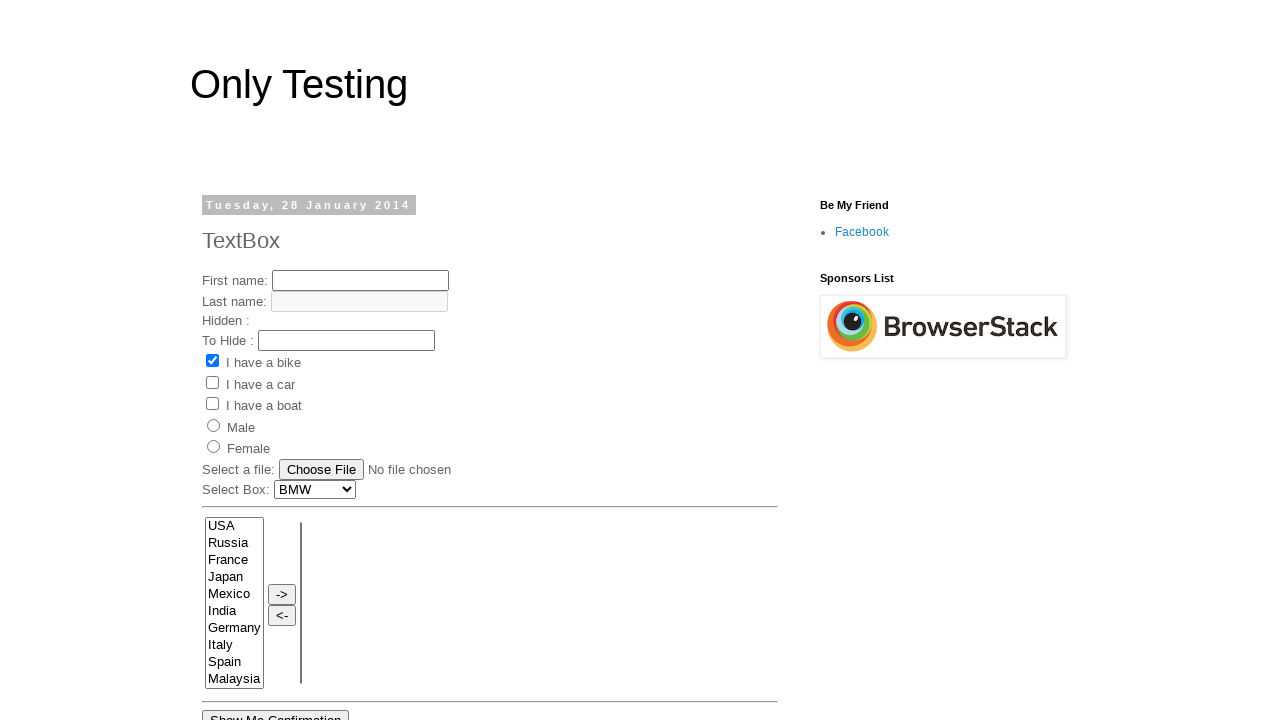

Verified that 'BMW Car' was correctly selected
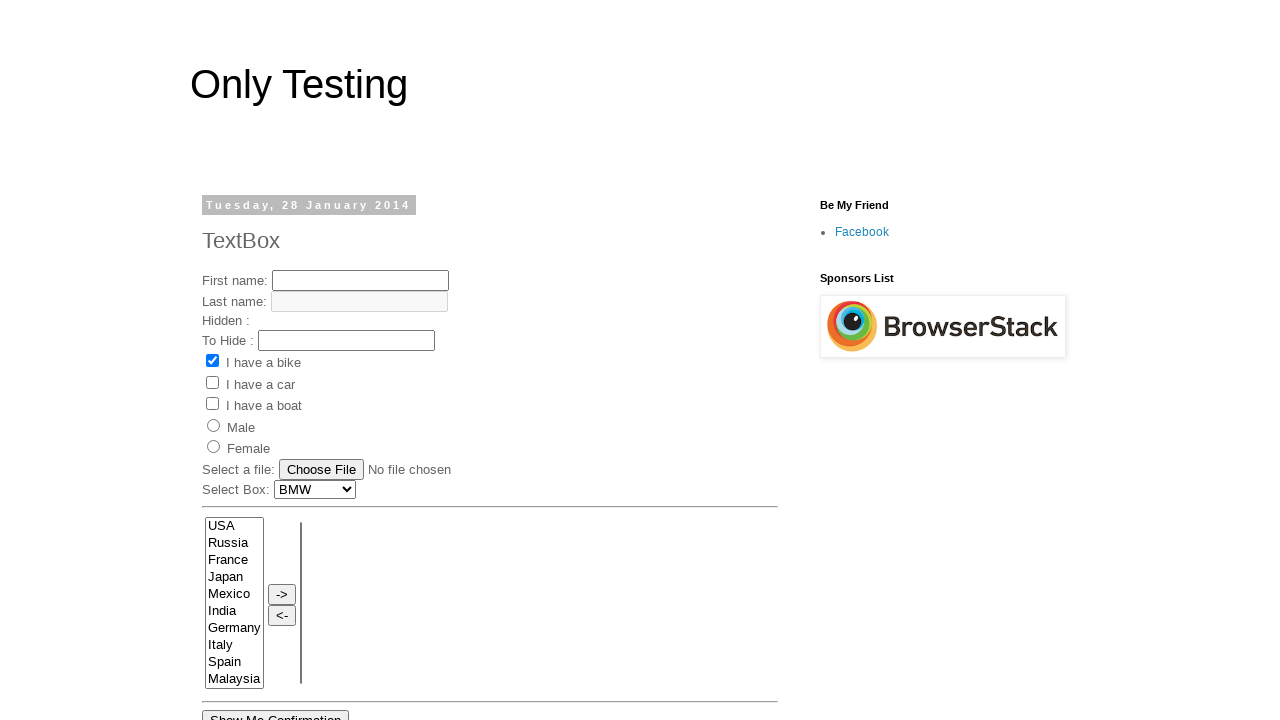

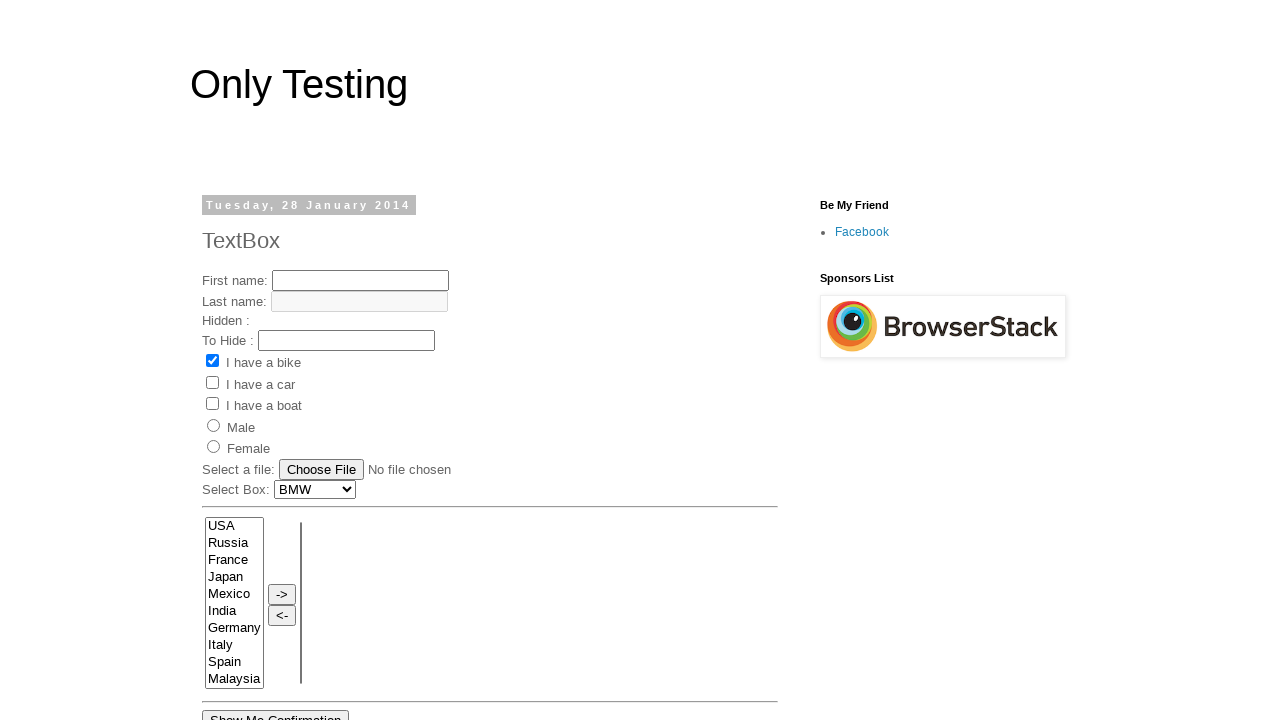